Tests the second checkbox on the page by verifying it's initially checked, clicking it, and confirming it becomes unchecked

Starting URL: https://the-internet.herokuapp.com/checkboxes

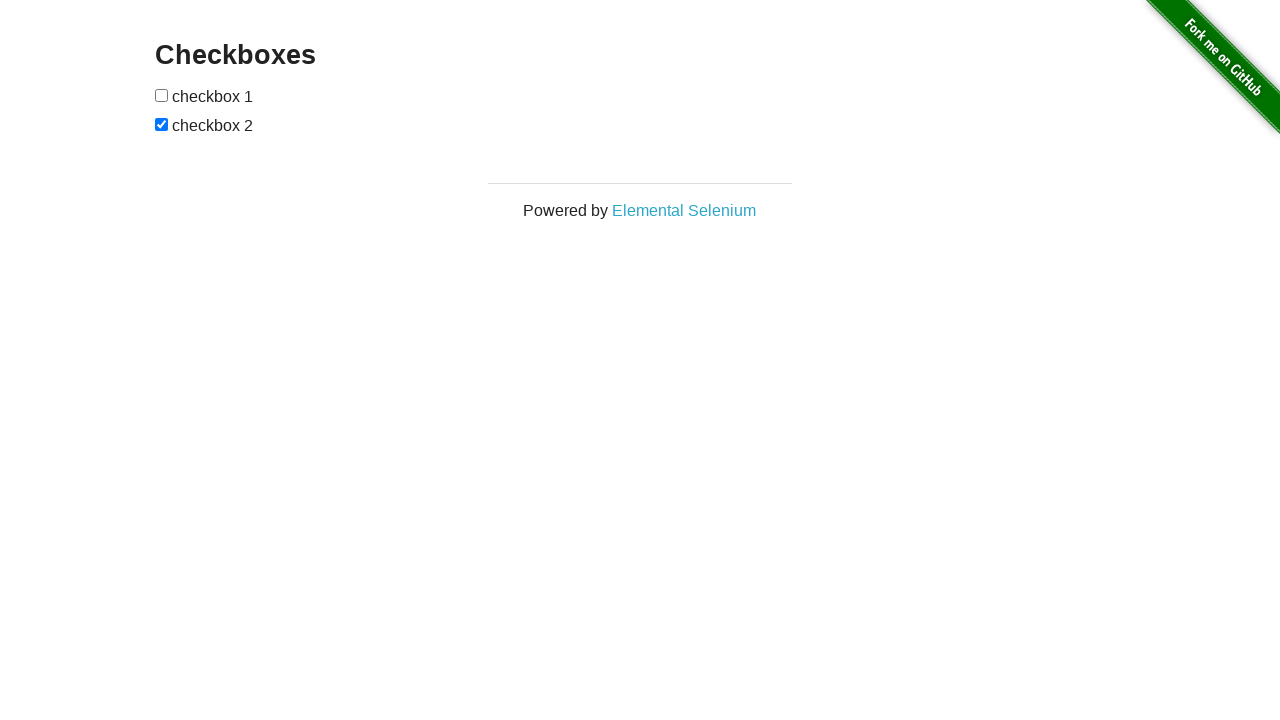

Located the second checkbox on the page
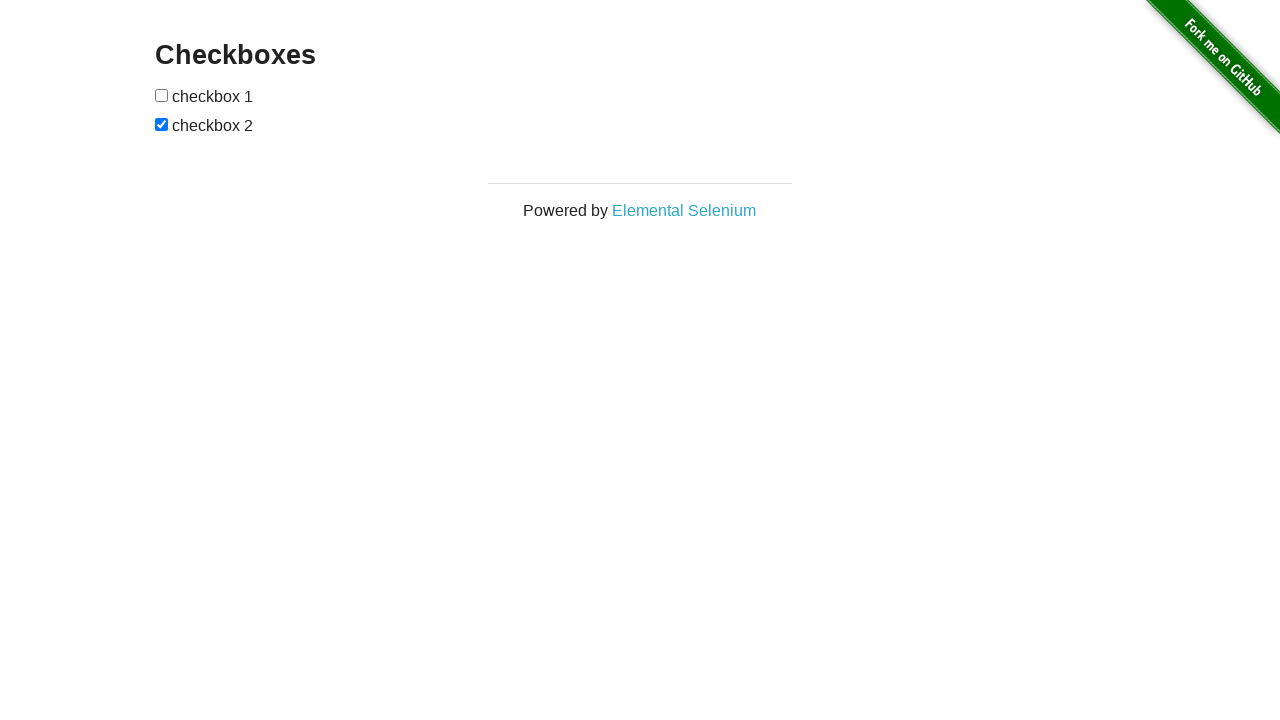

Verified that the second checkbox is initially checked
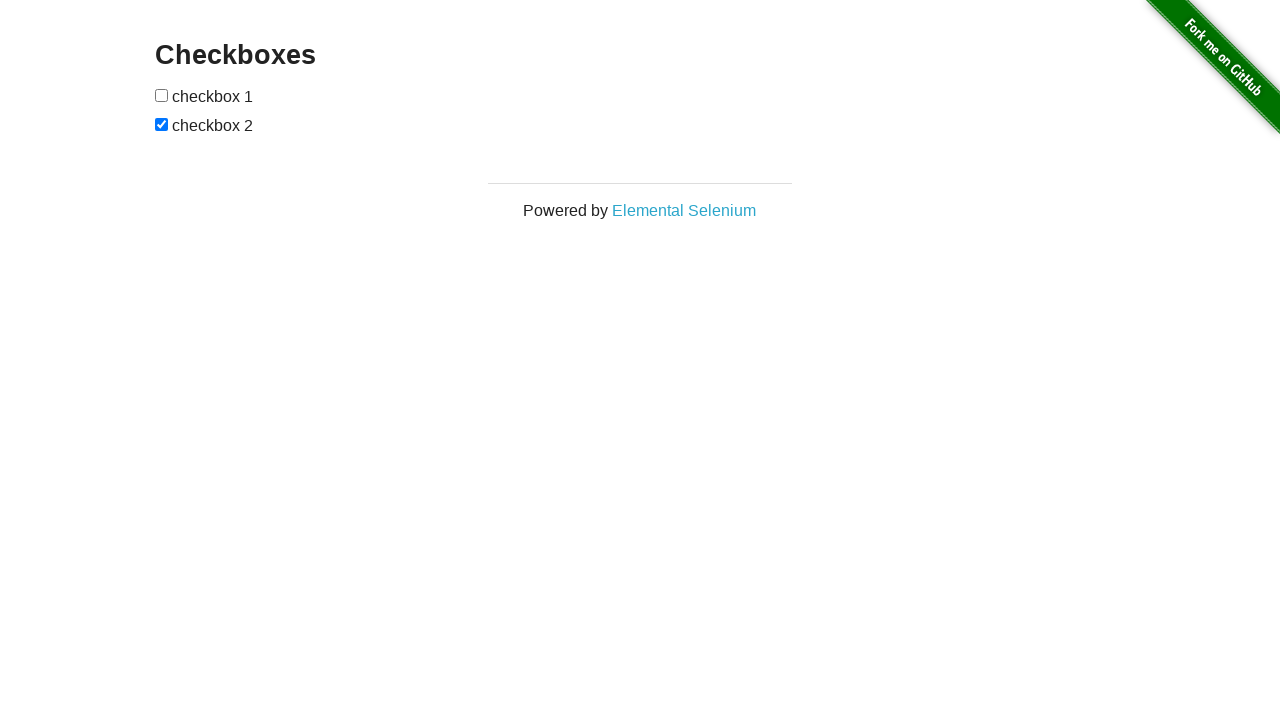

Clicked the second checkbox to uncheck it at (162, 124) on #checkboxes > input[type=checkbox]:nth-child(3)
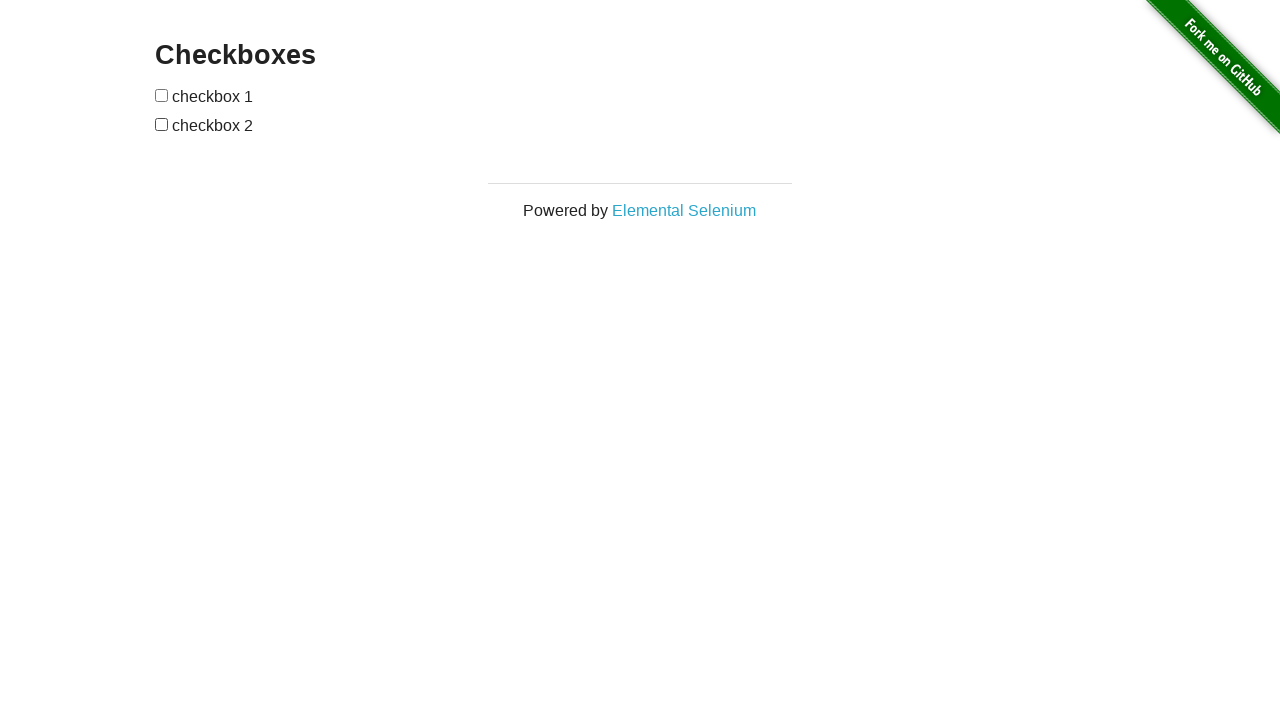

Verified that the second checkbox is now unchecked
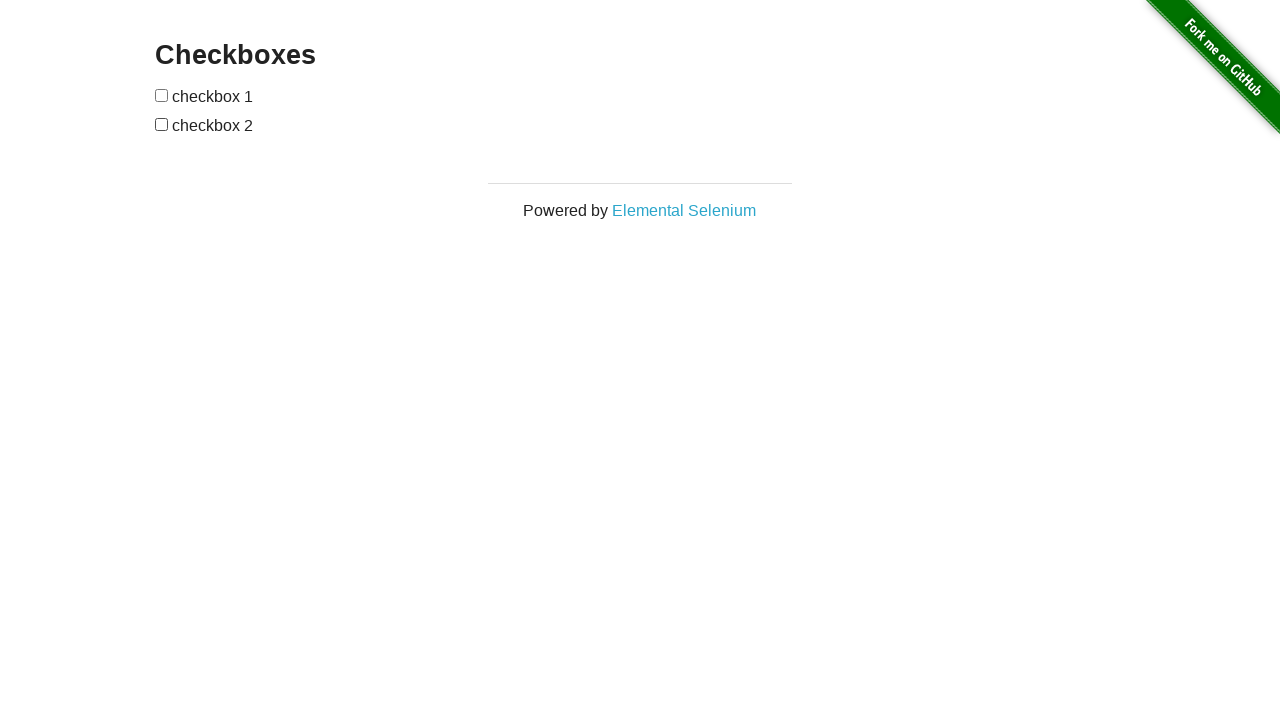

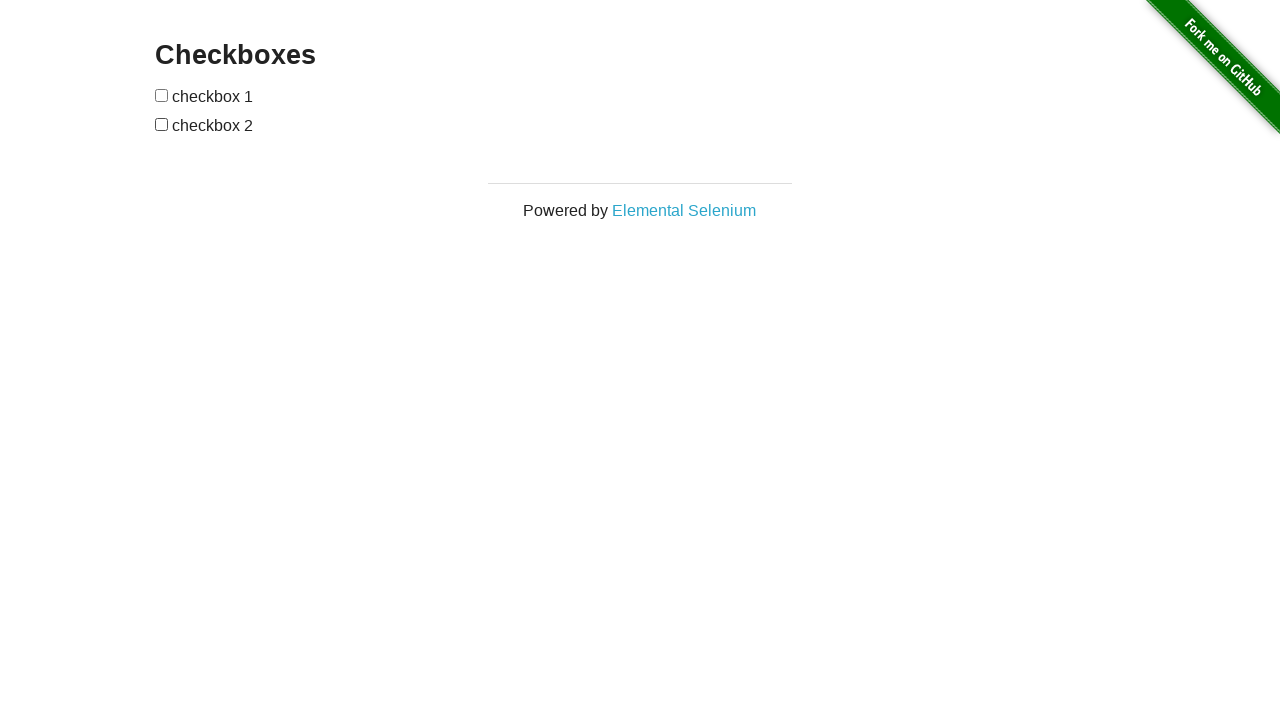